Navigates to a login practice page and retrieves the page title

Starting URL: https://rahulshettyacademy.com/loginpagePractise/

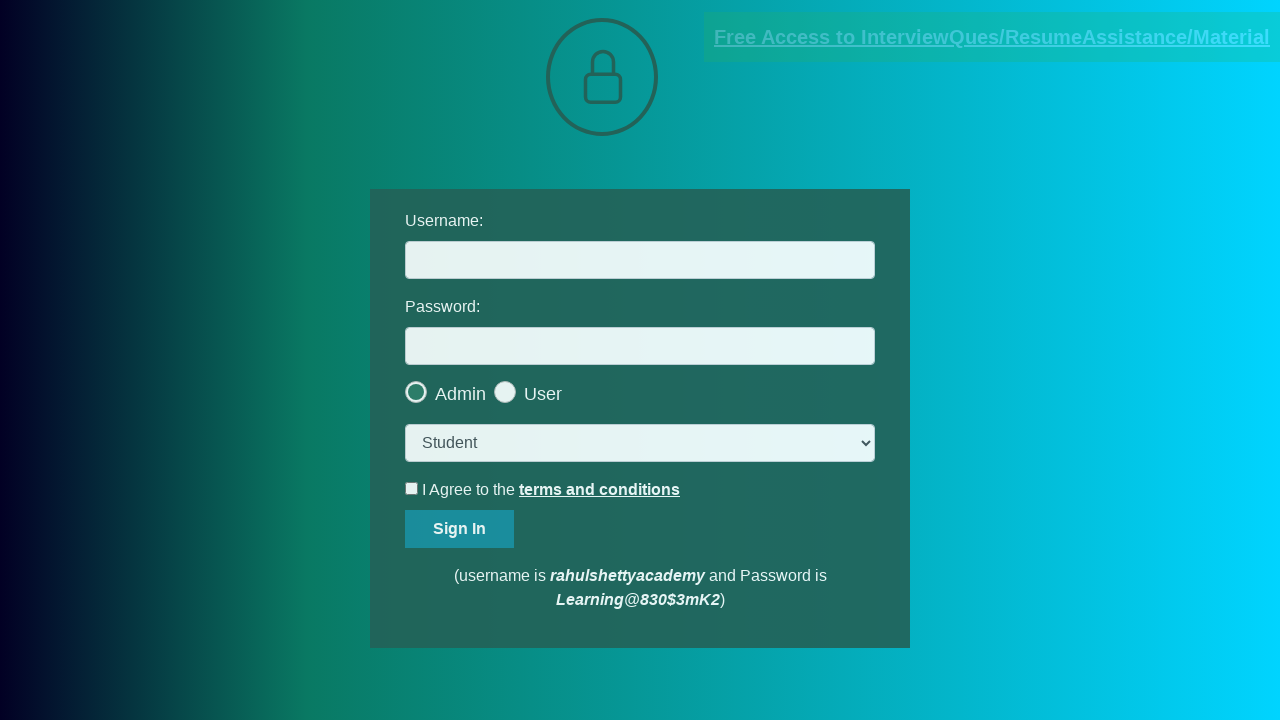

Navigated to login practice page
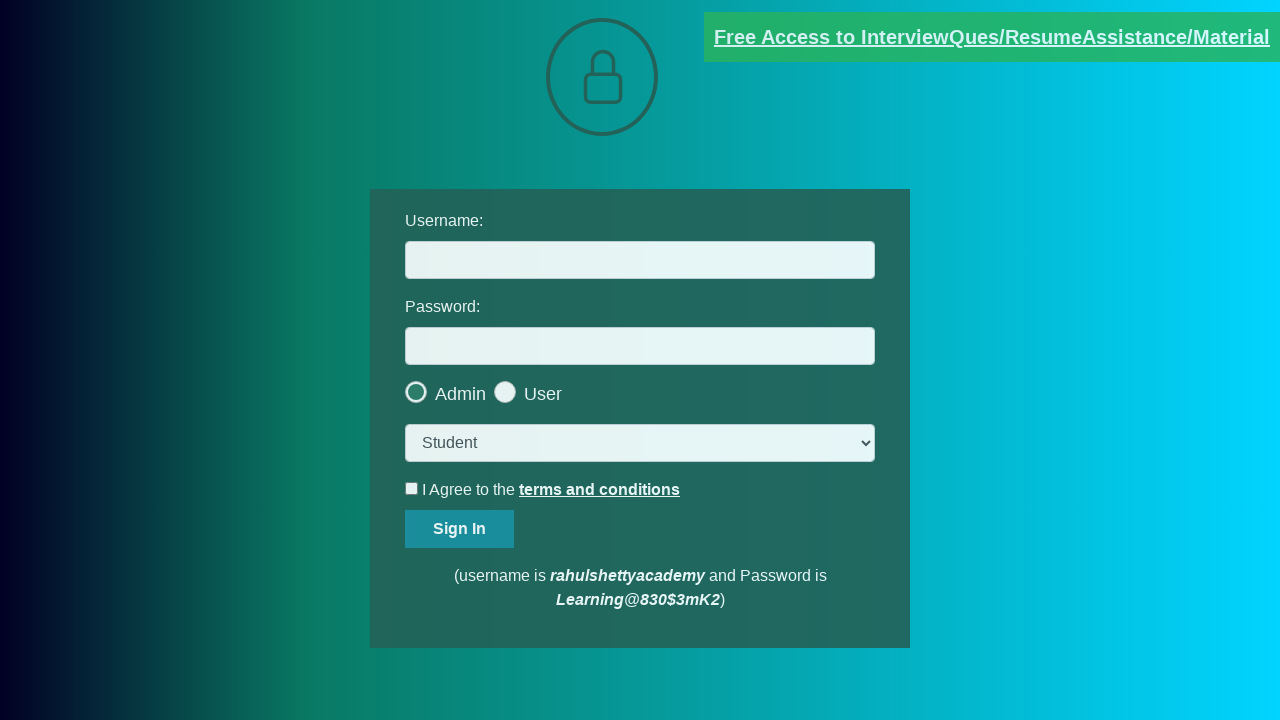

Retrieved page title
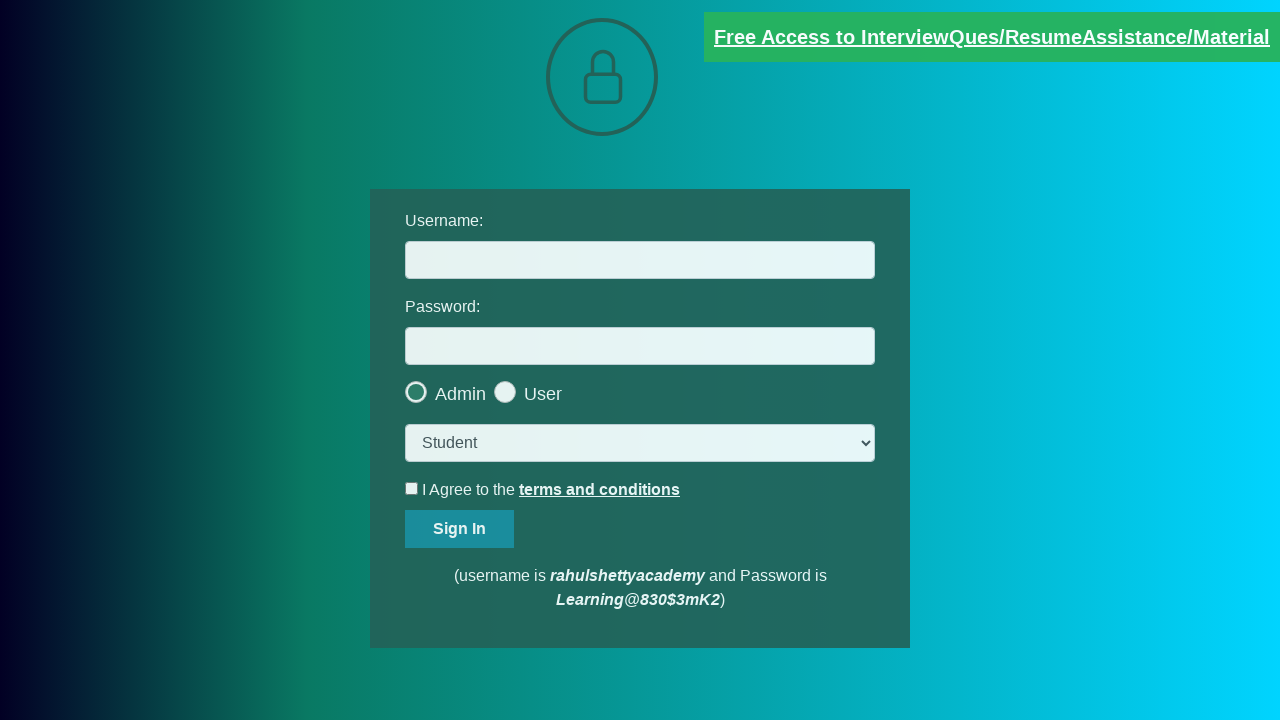

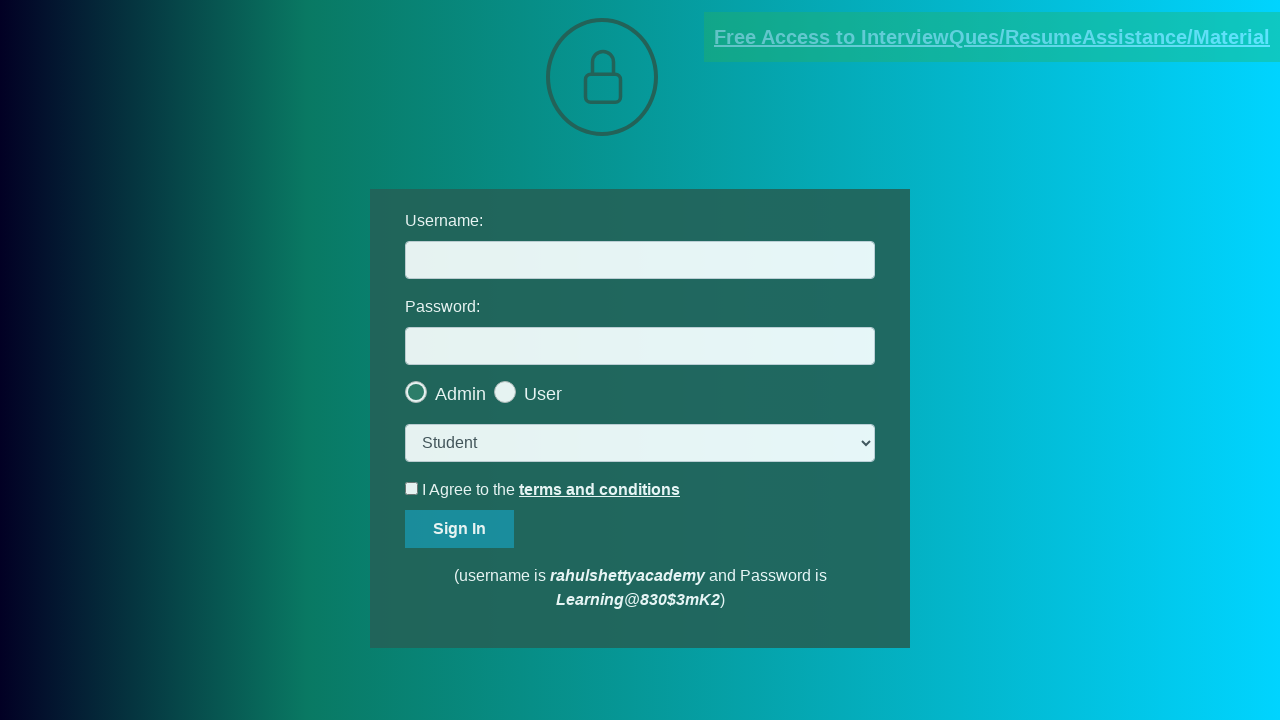